Tests navigation to the promotions/discounts page by clicking on a menu item, then clicking on a promotion link, and verifying the page title displays "Акции и скидки" (Promotions and discounts).

Starting URL: https://trial-sport.ru/

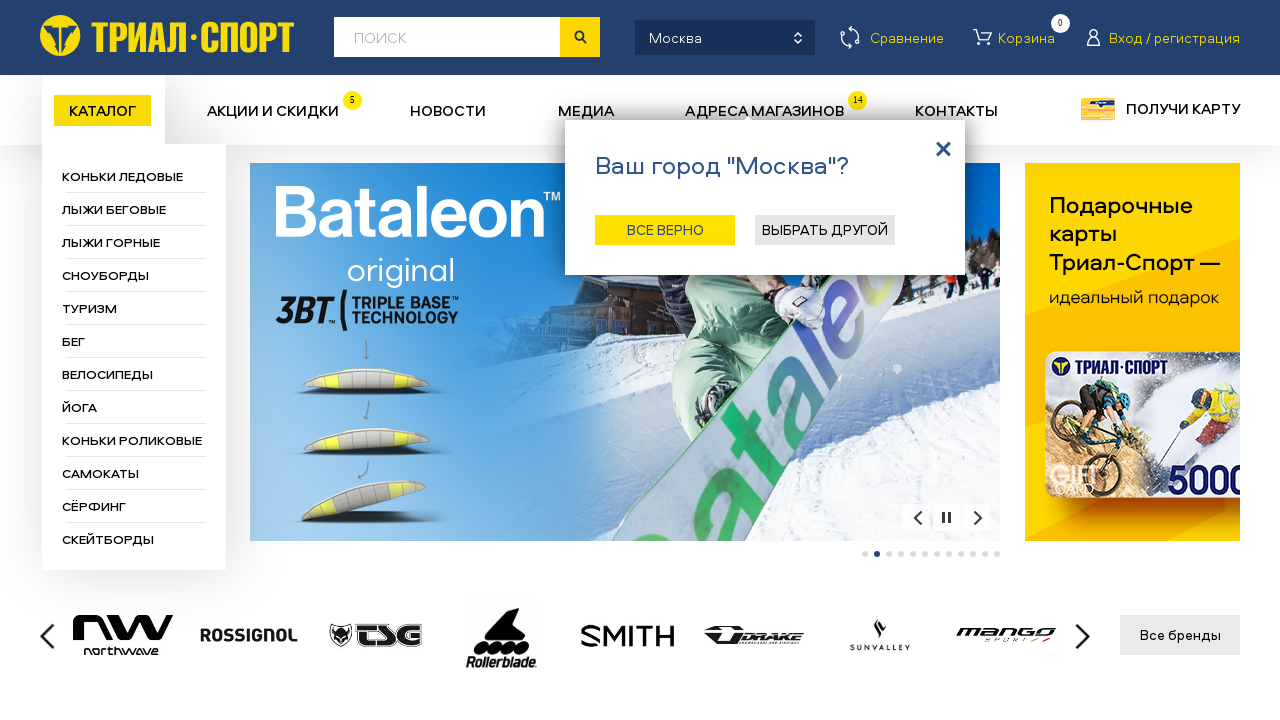

Clicked on menu item to open category/section menu at (273, 112) on #item2 > span
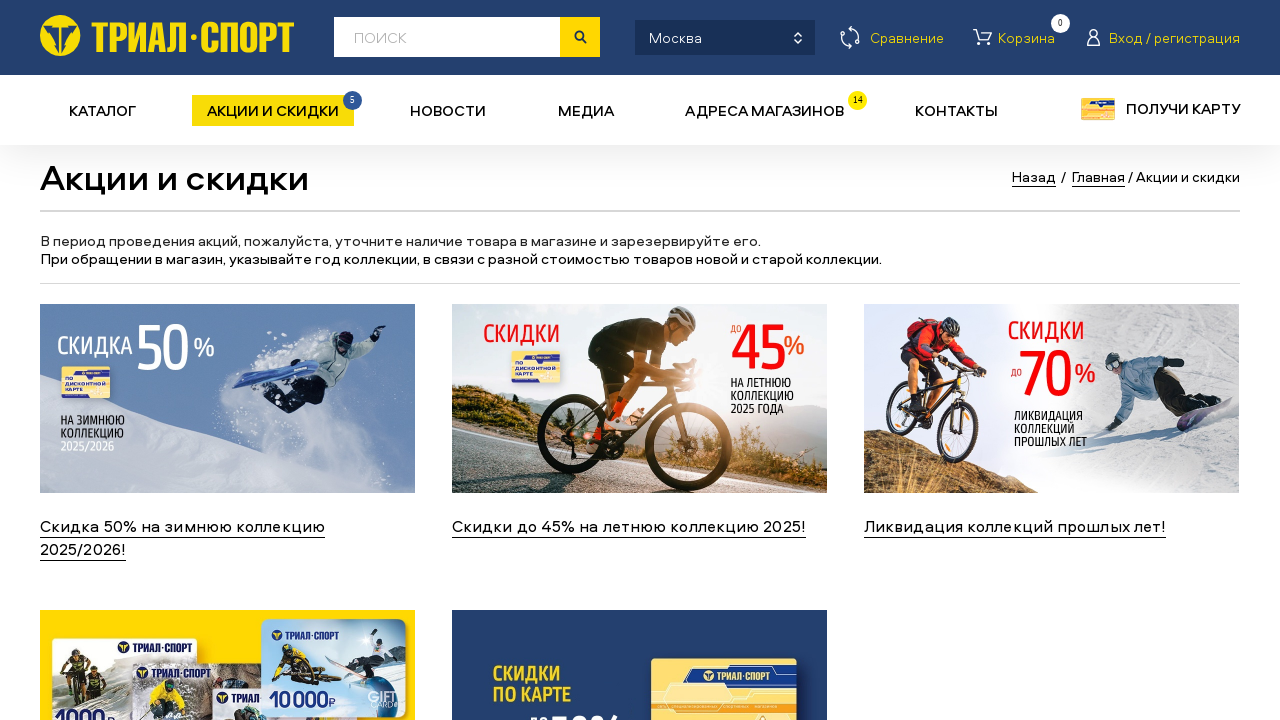

Waited for page to load after menu click
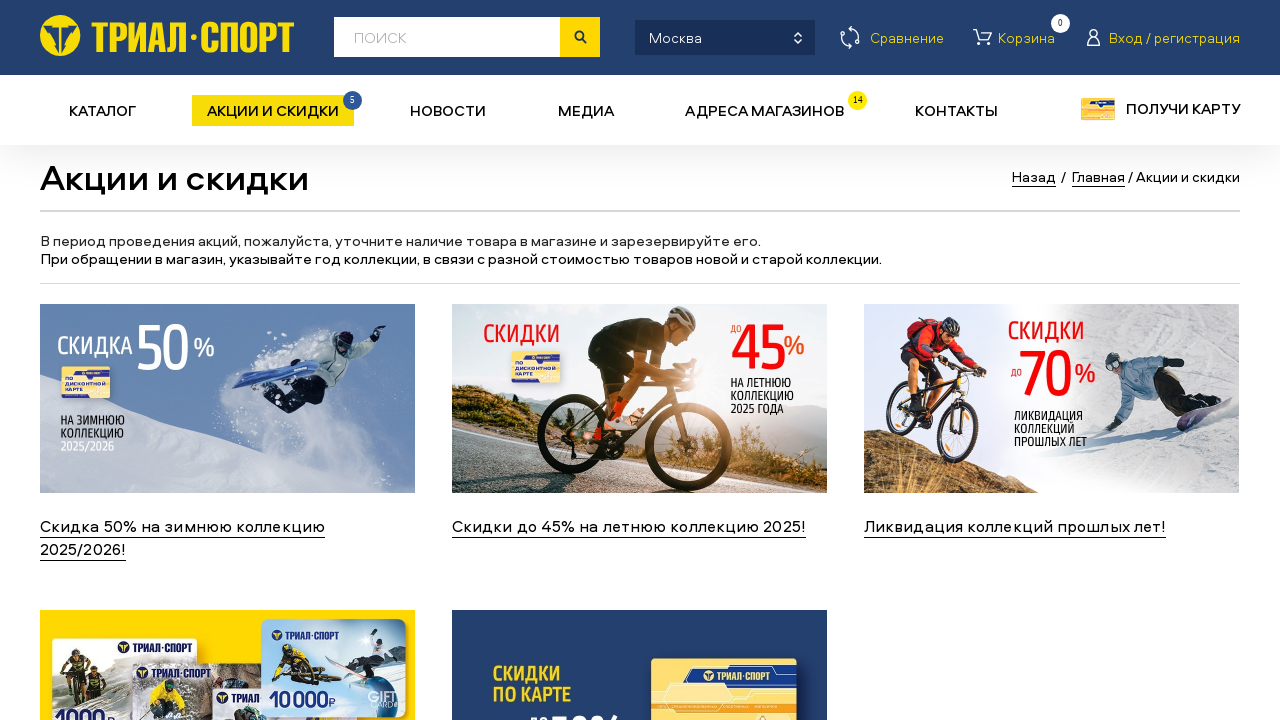

Clicked on first promotion/discount item at (228, 432) on body > div.no_fix_header.body > div.main > div.wide_col > div.acts > div:nth-chi
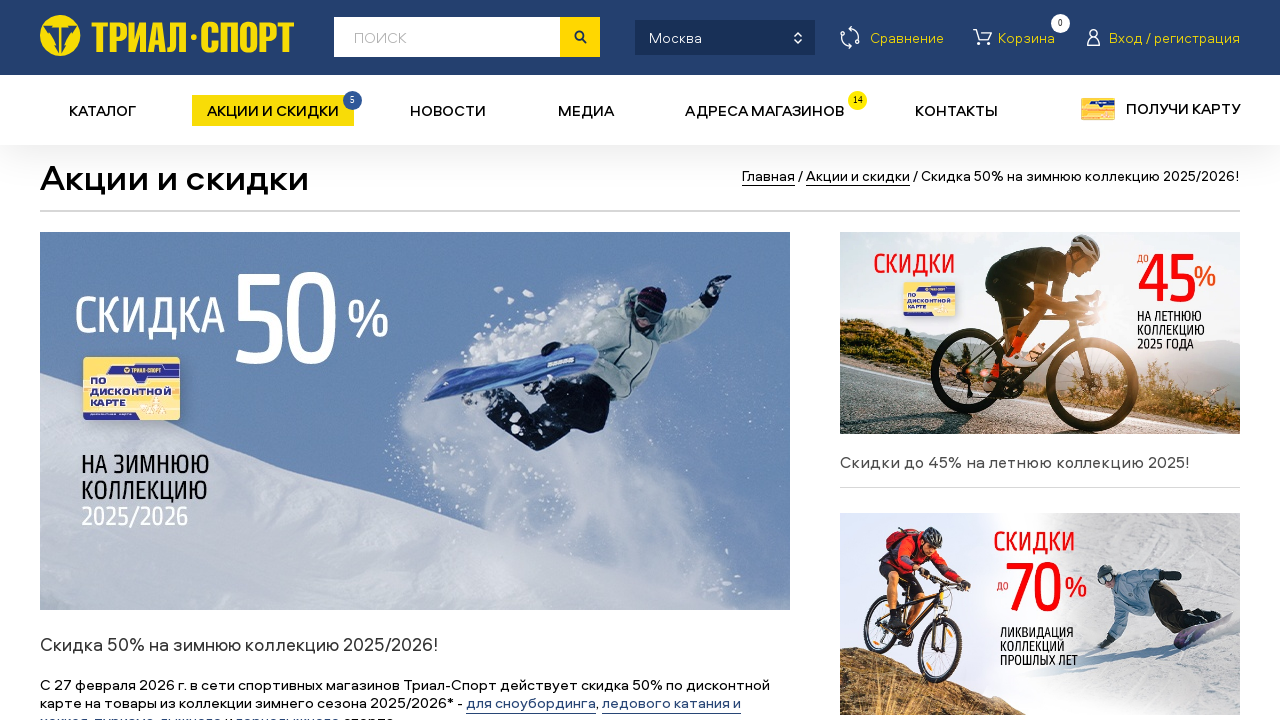

Promotions page title element loaded
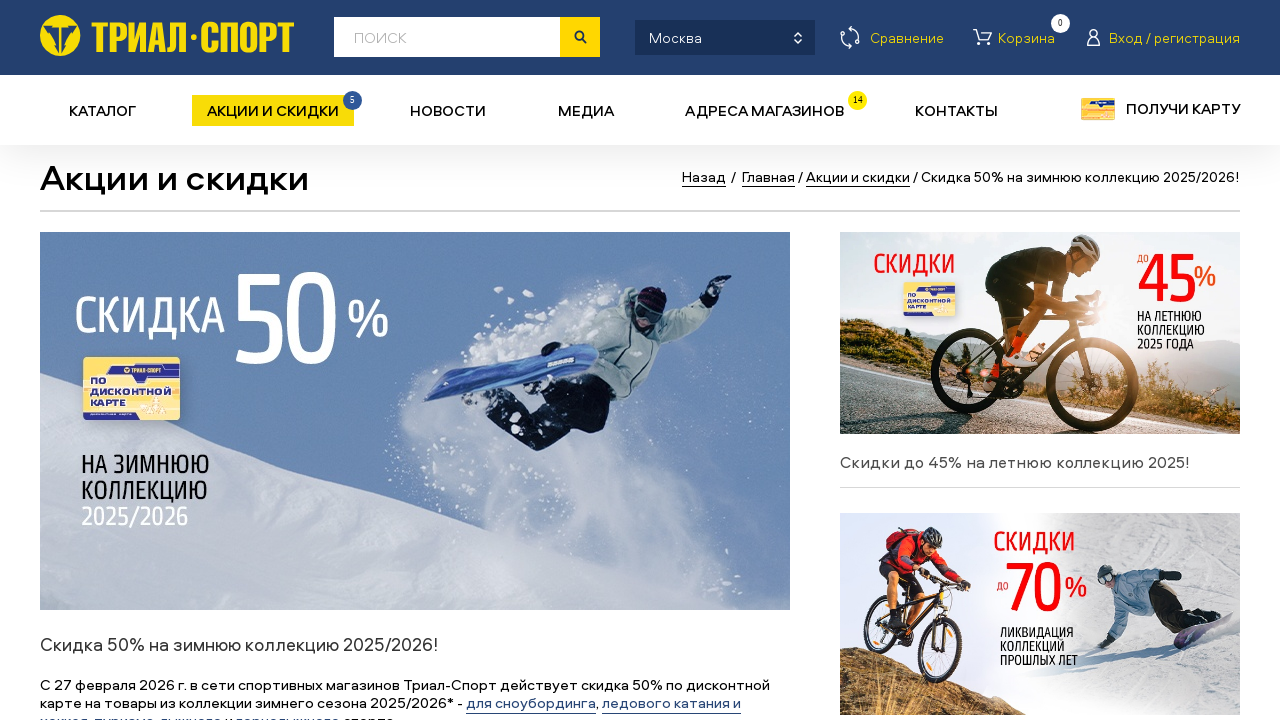

Verified page title displays 'Акции и скидки' (Promotions and discounts)
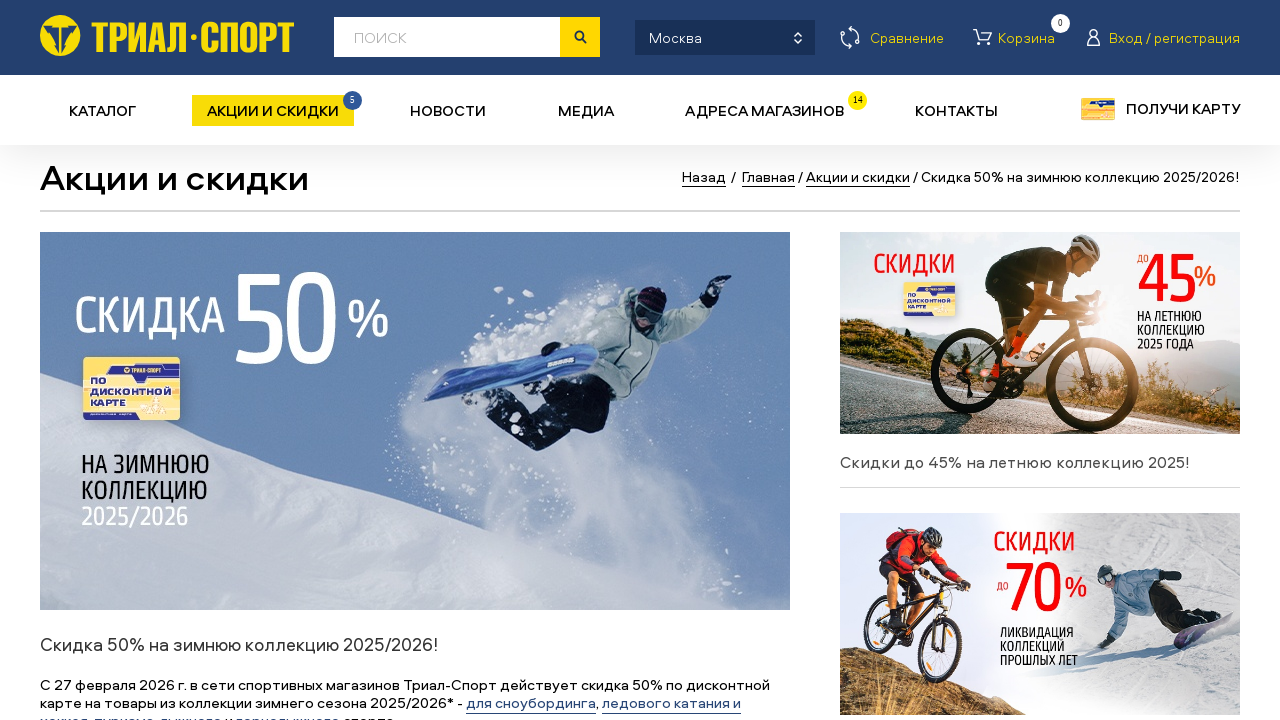

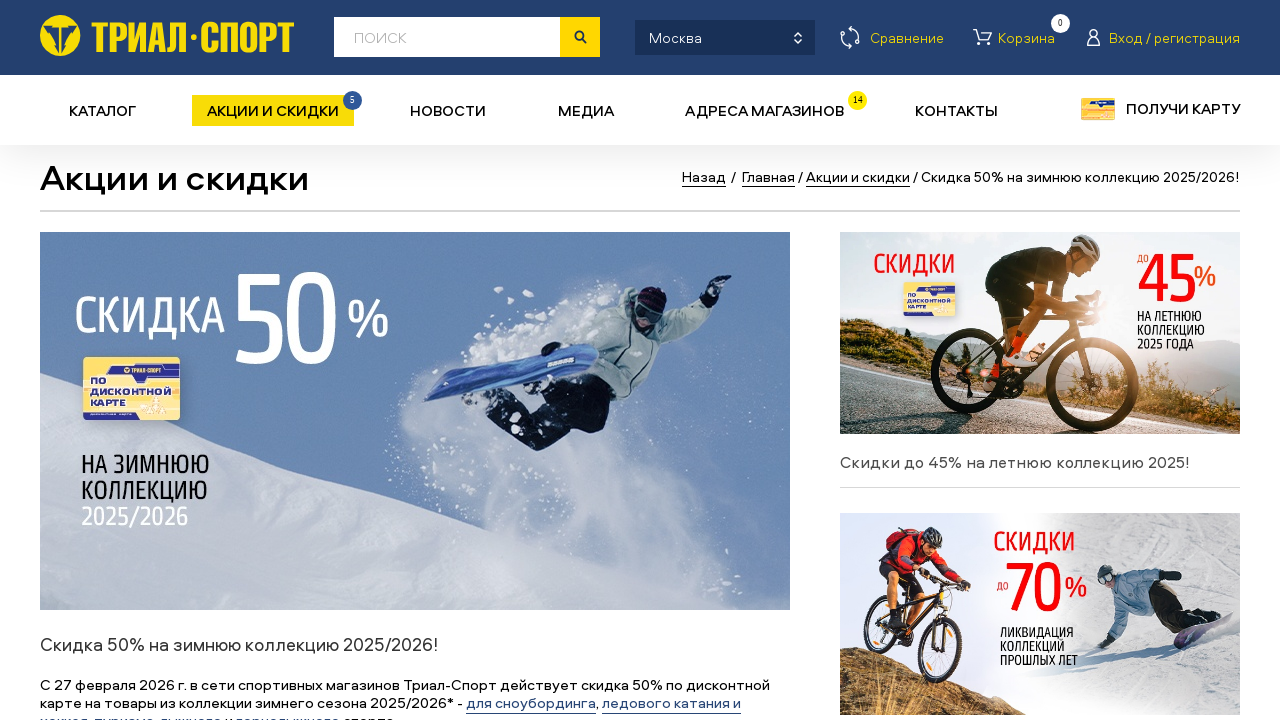